Tests entering a name in the input field, clicking the Alert button, and accepting the alert dialog

Starting URL: https://rahulshettyacademy.com/AutomationPractice/

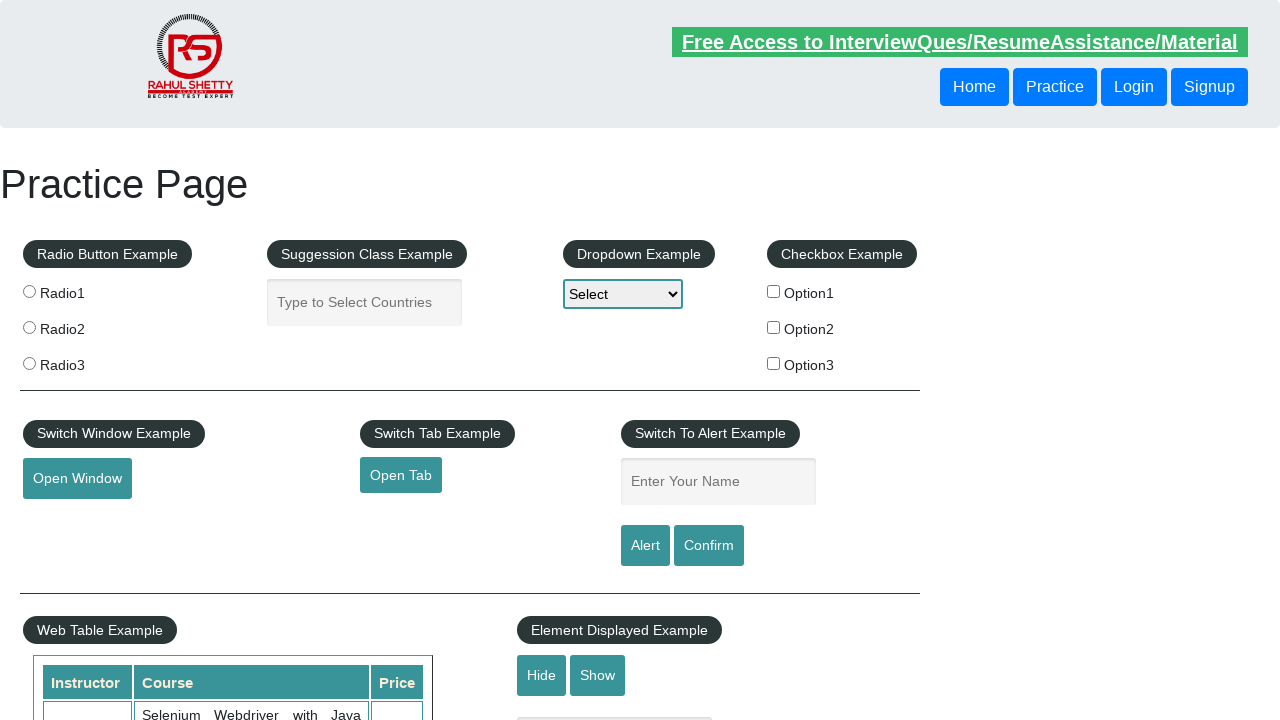

Filled name field with 'Adrian' on input#name[name='enter-name']
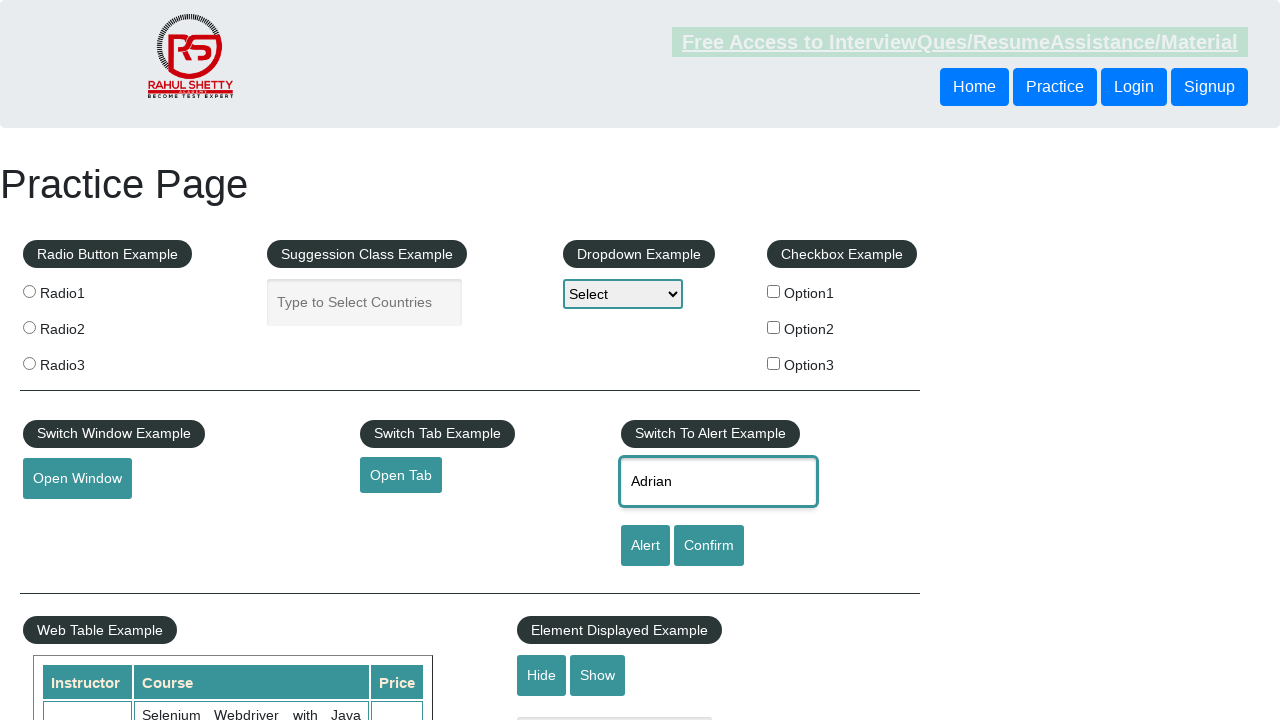

Clicked Alert button at (645, 546) on input#alertbtn[value='Alert']
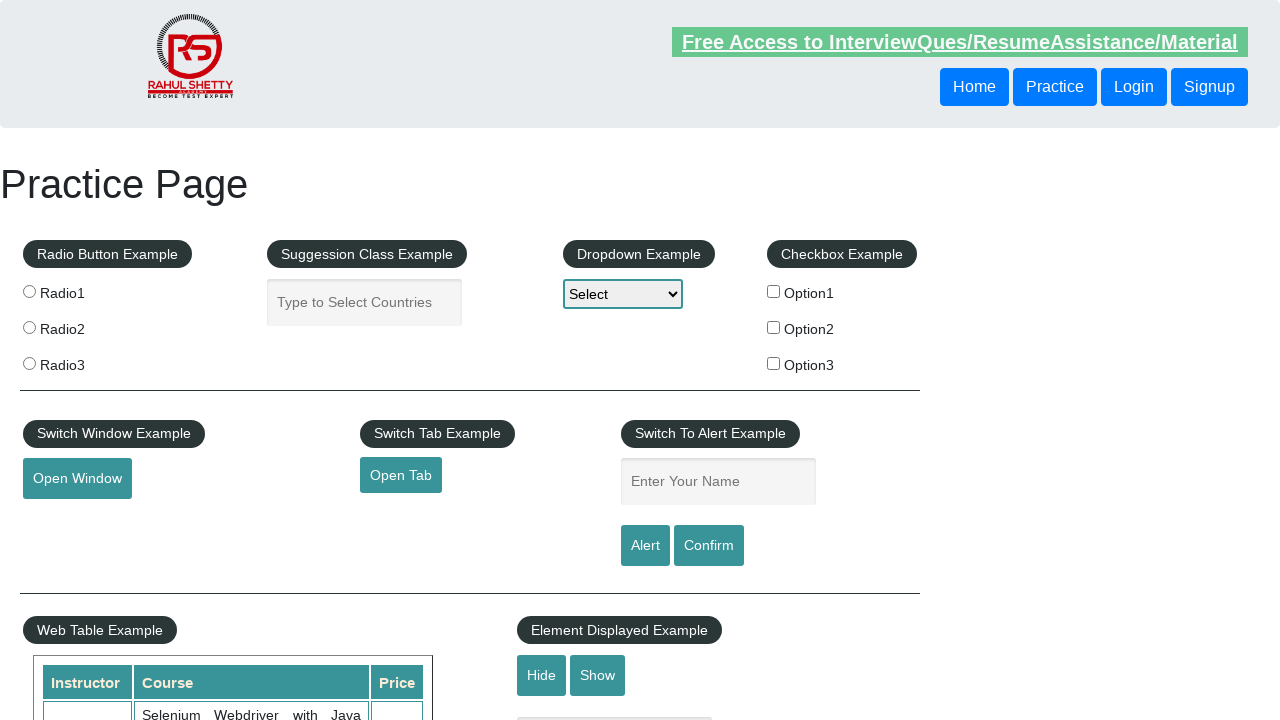

Accepted alert dialog
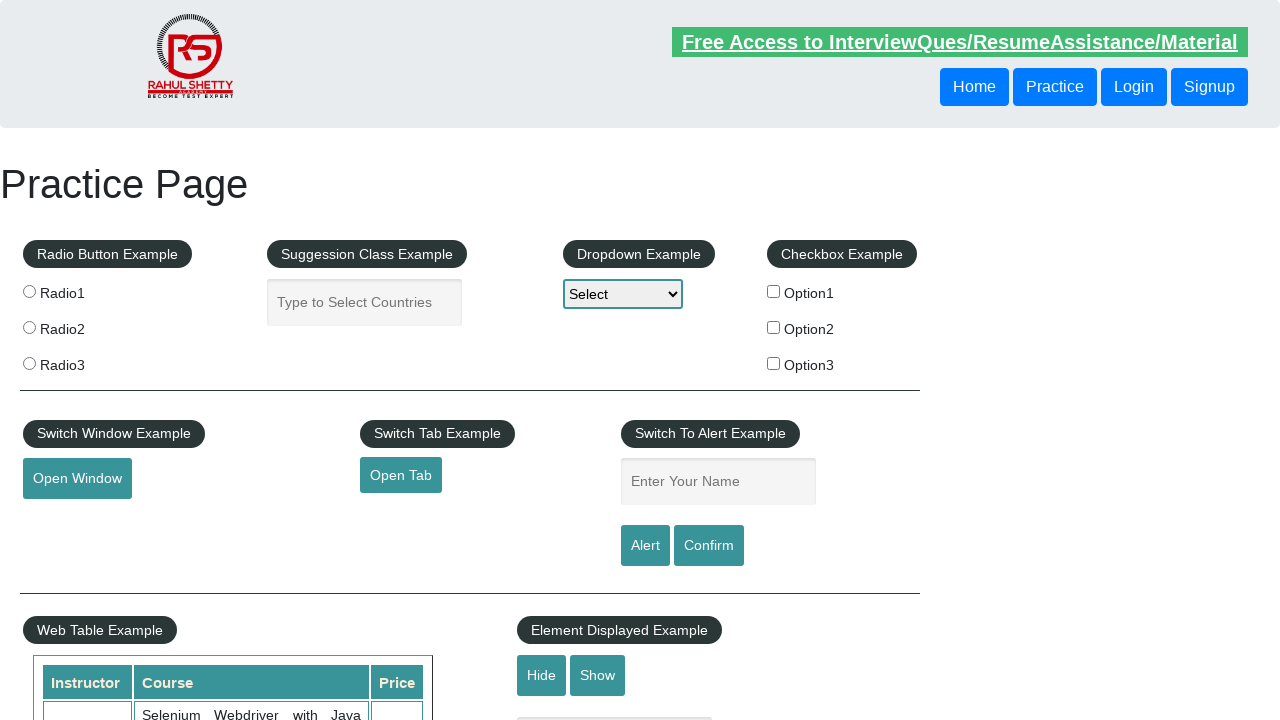

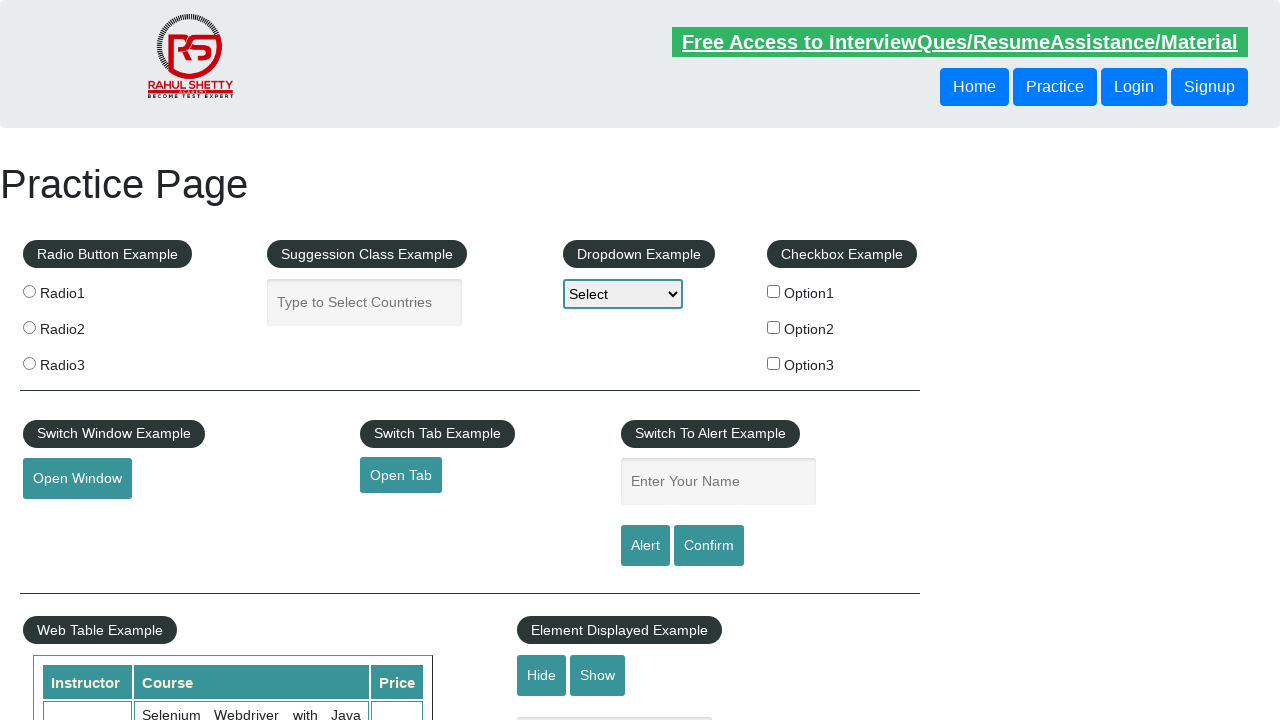